Tests a signup form by filling in first name, last name, and email fields, then submitting the form

Starting URL: http://secure-retreat-92358.herokuapp.com/

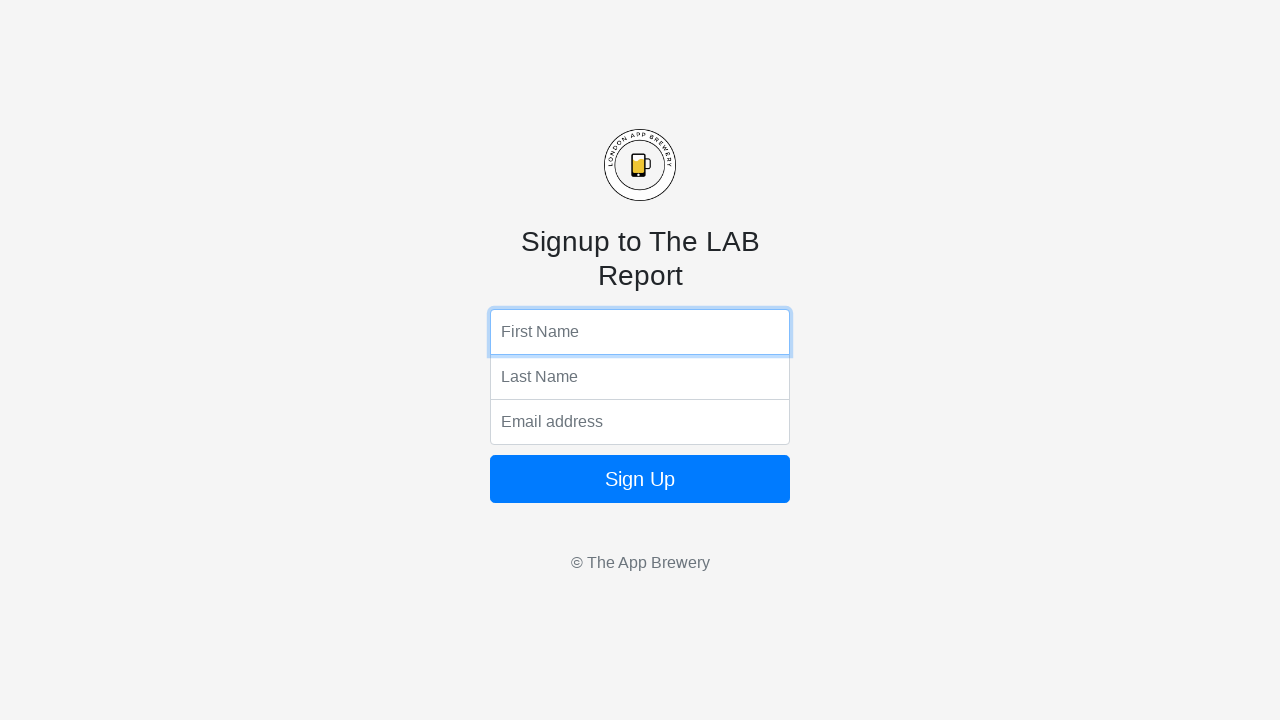

Filled first name field with 'Michael James' on input[name='fName']
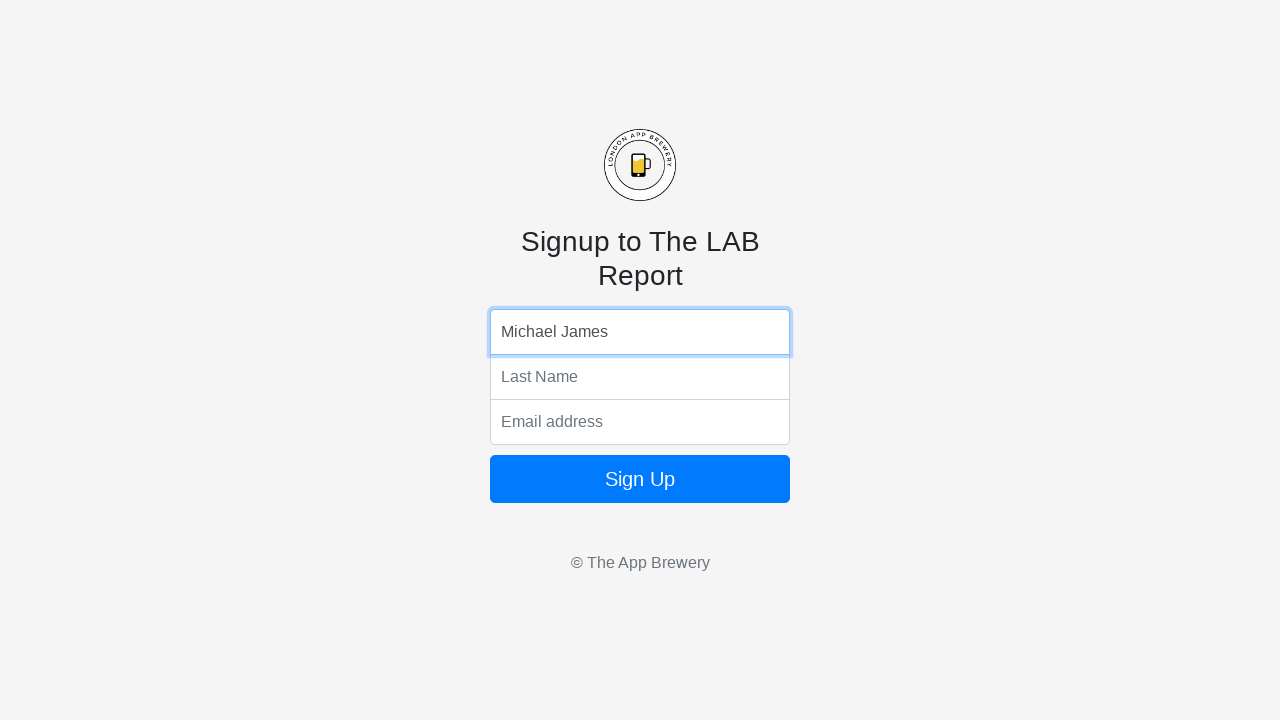

Filled last name field with 'Anderson' on input[name='lName']
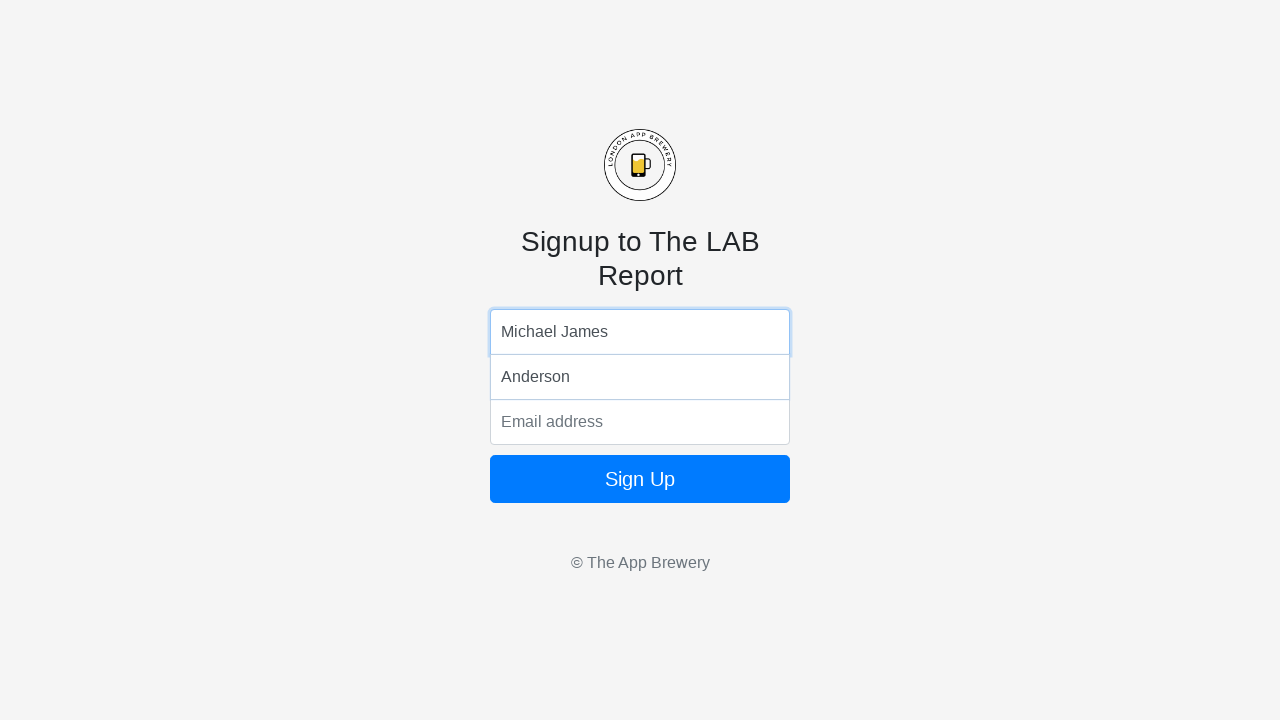

Filled email field with 'mjanderson2024@example.com' on input[name='email']
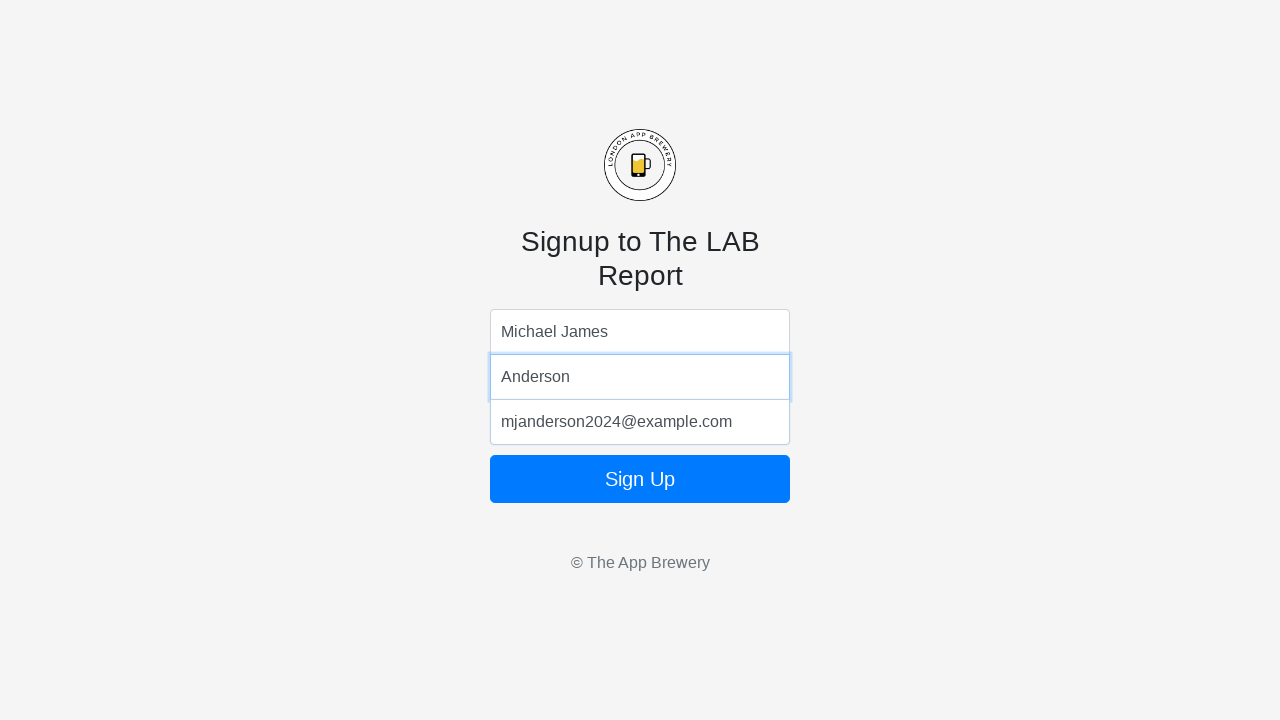

Clicked form submit button at (640, 479) on xpath=//html/body/form/button
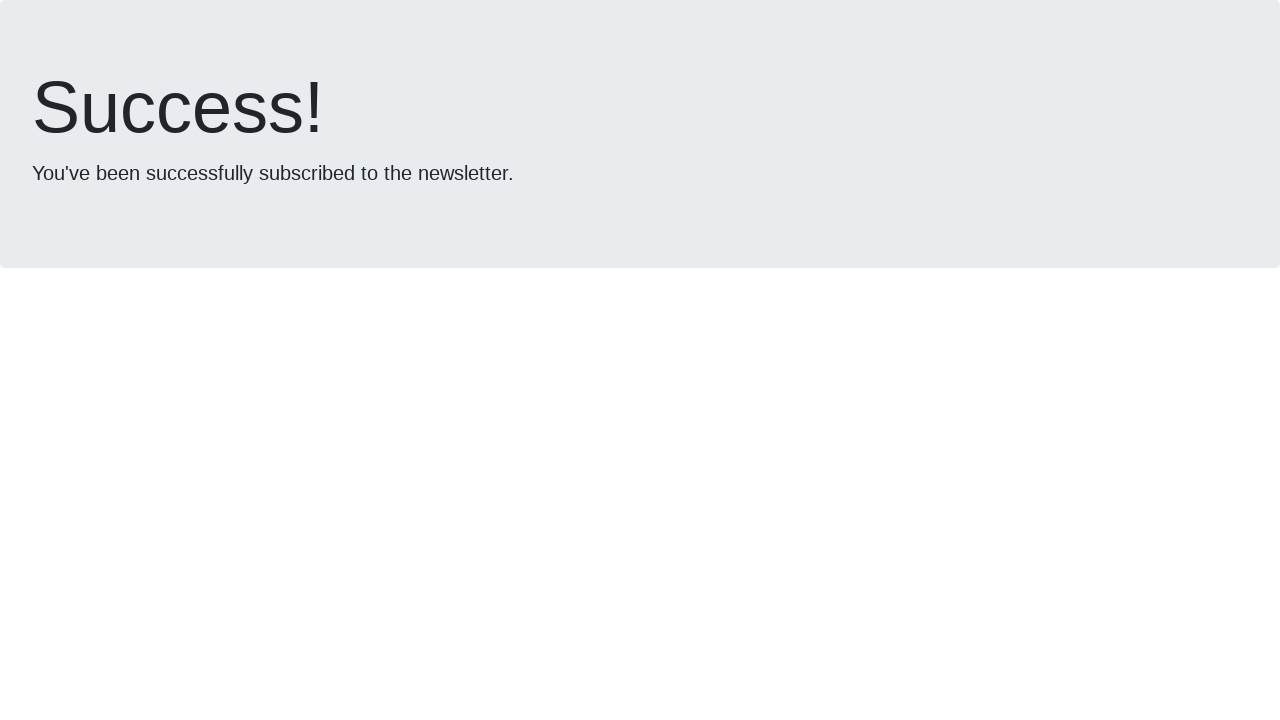

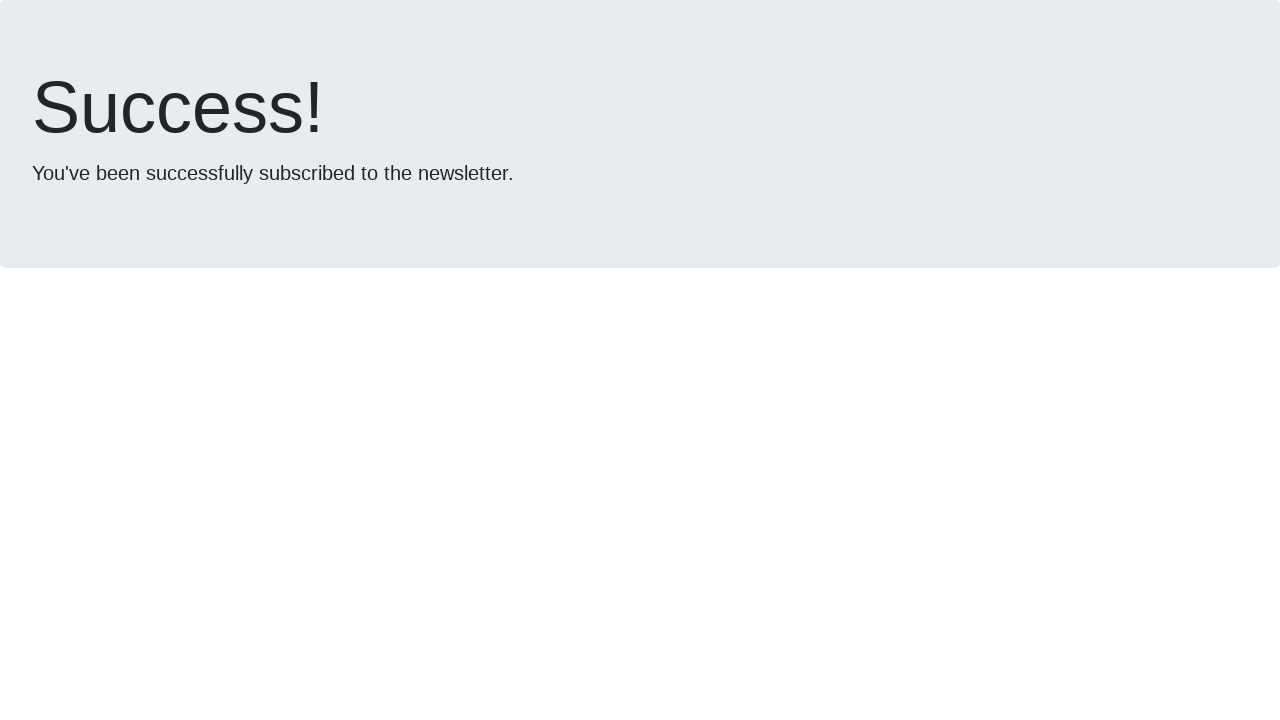